Tests the TikTok Creative Center hashtag page by clicking the "See More" button to load additional hashtags and scrolling to ensure content loads properly.

Starting URL: https://ads.tiktok.com/business/creativecenter/inspiration/popular/hashtag/pc/en

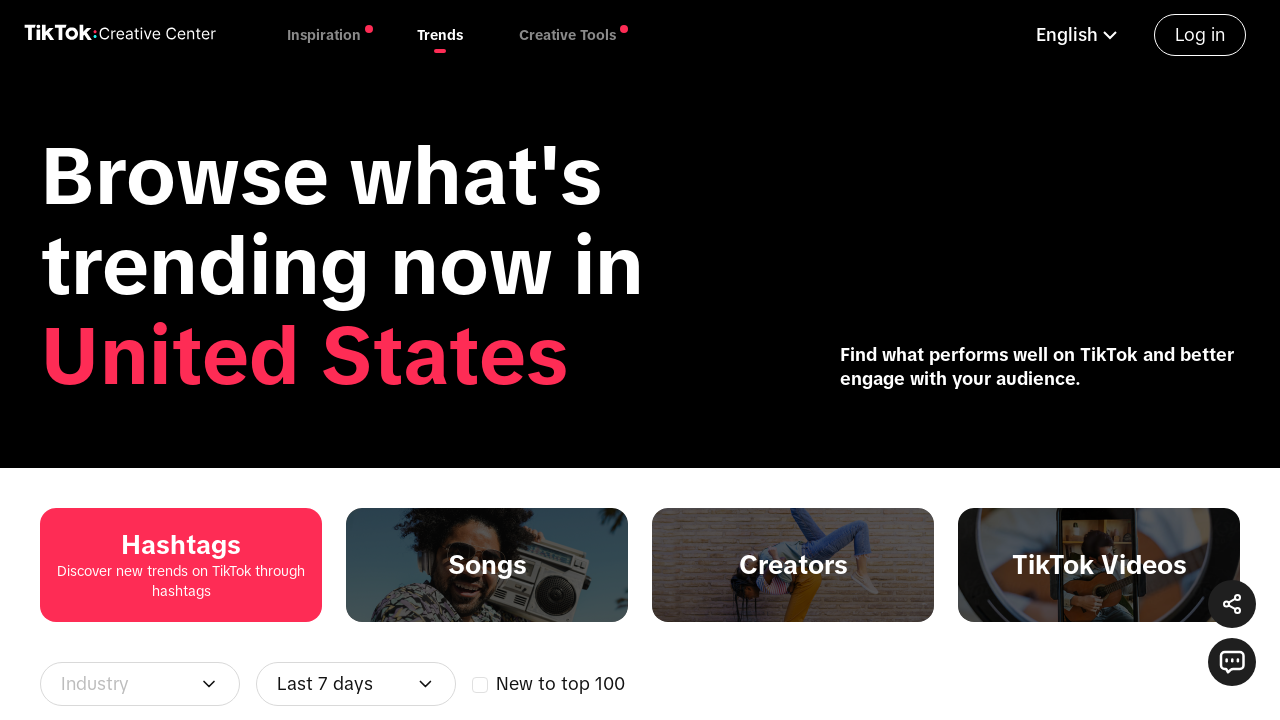

Waited for page to reach networkidle state
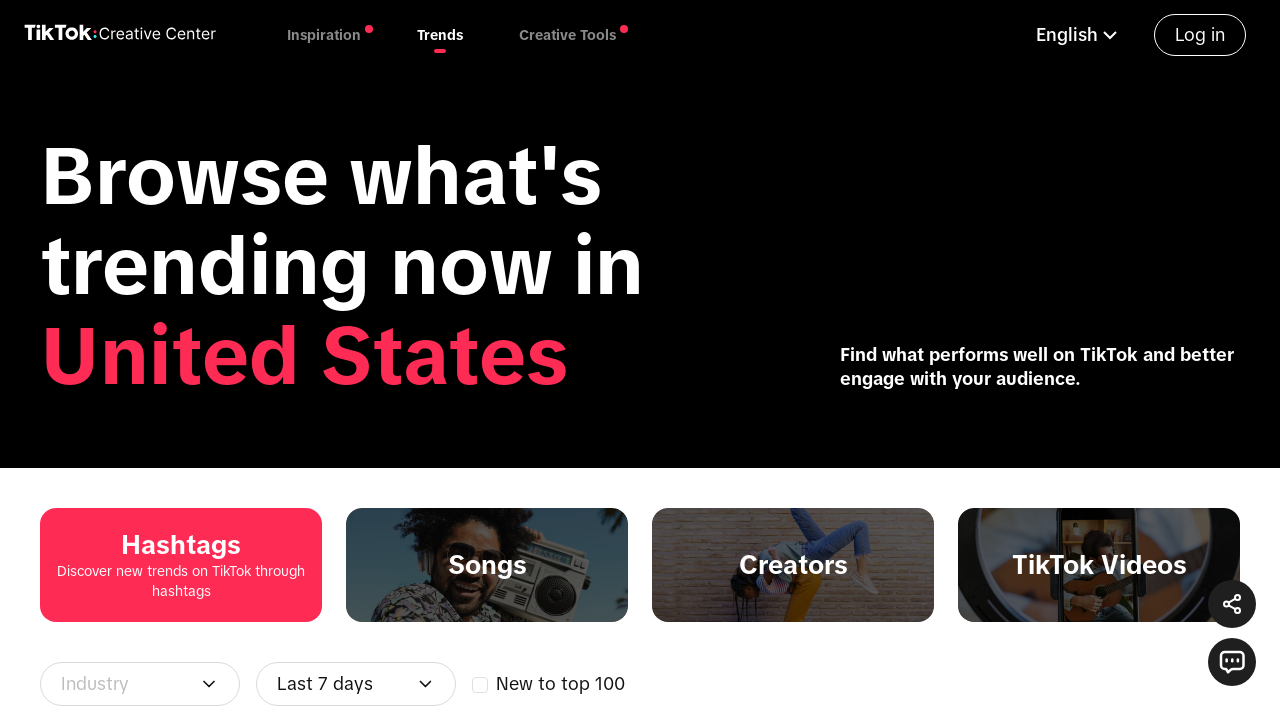

Waited 10 seconds for additional content to stabilize
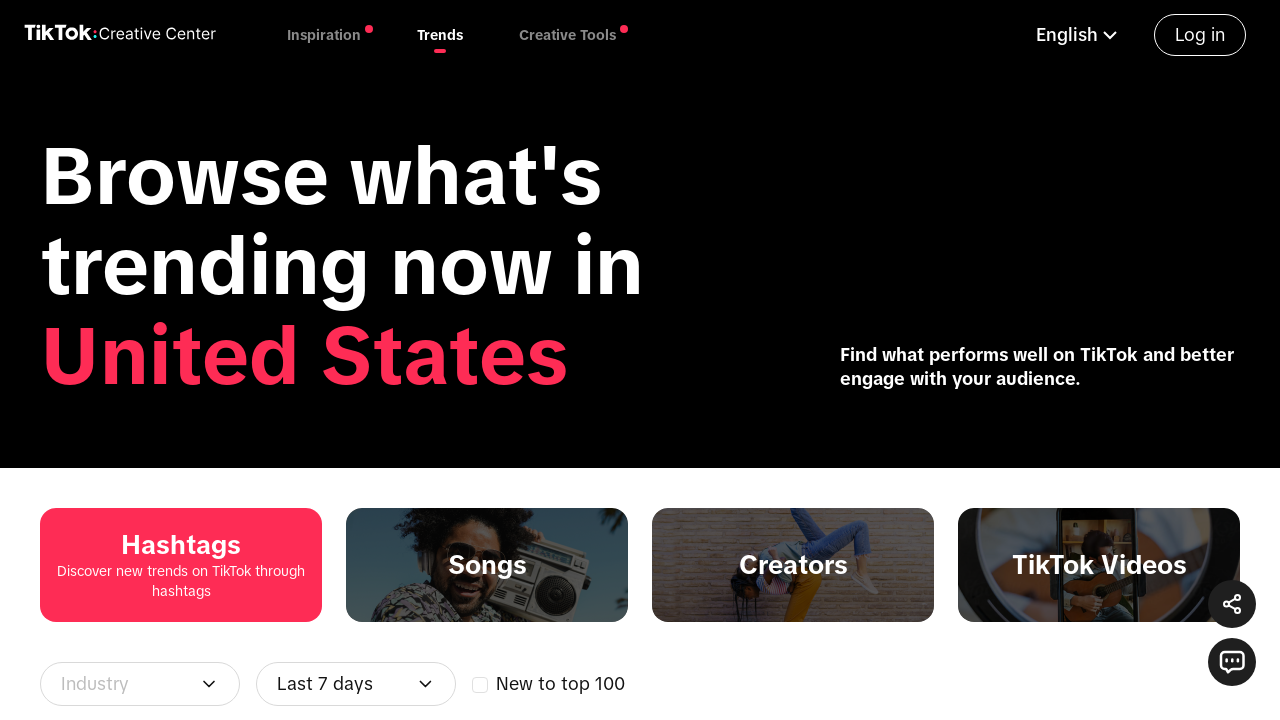

Queried for 'See More' button (iteration 1/5)
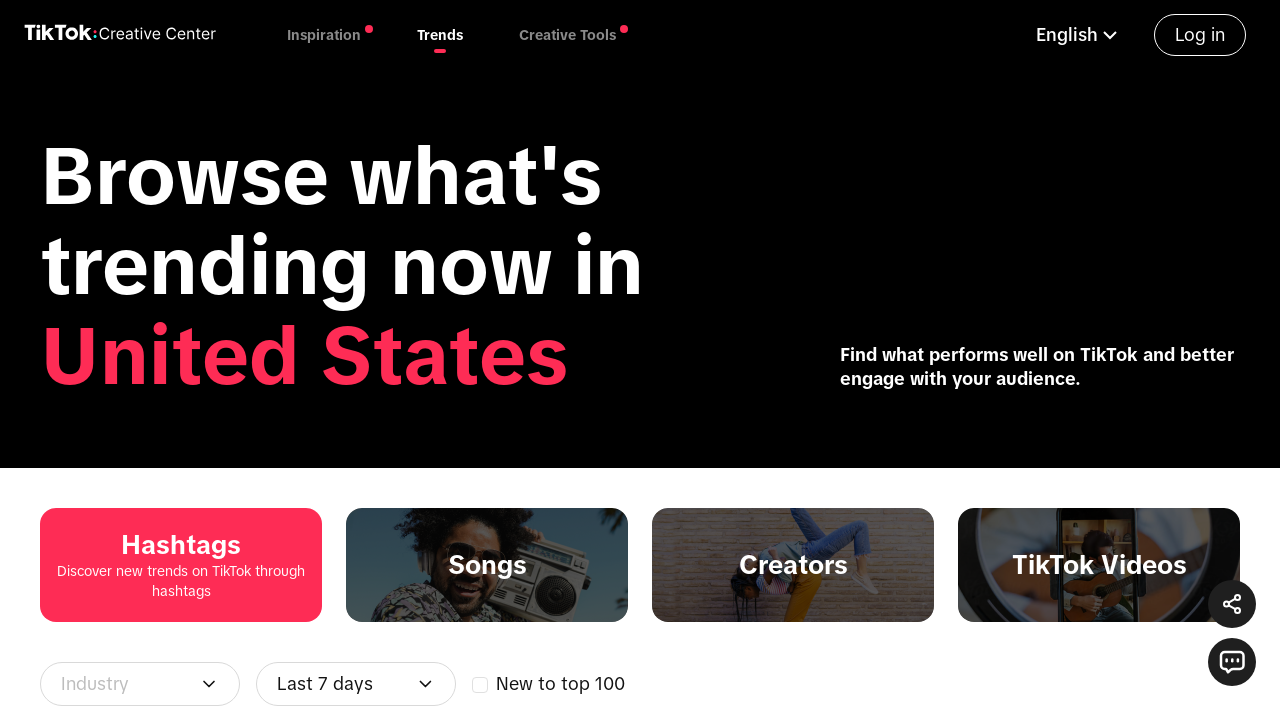

Clicked 'See More' button to load additional hashtags
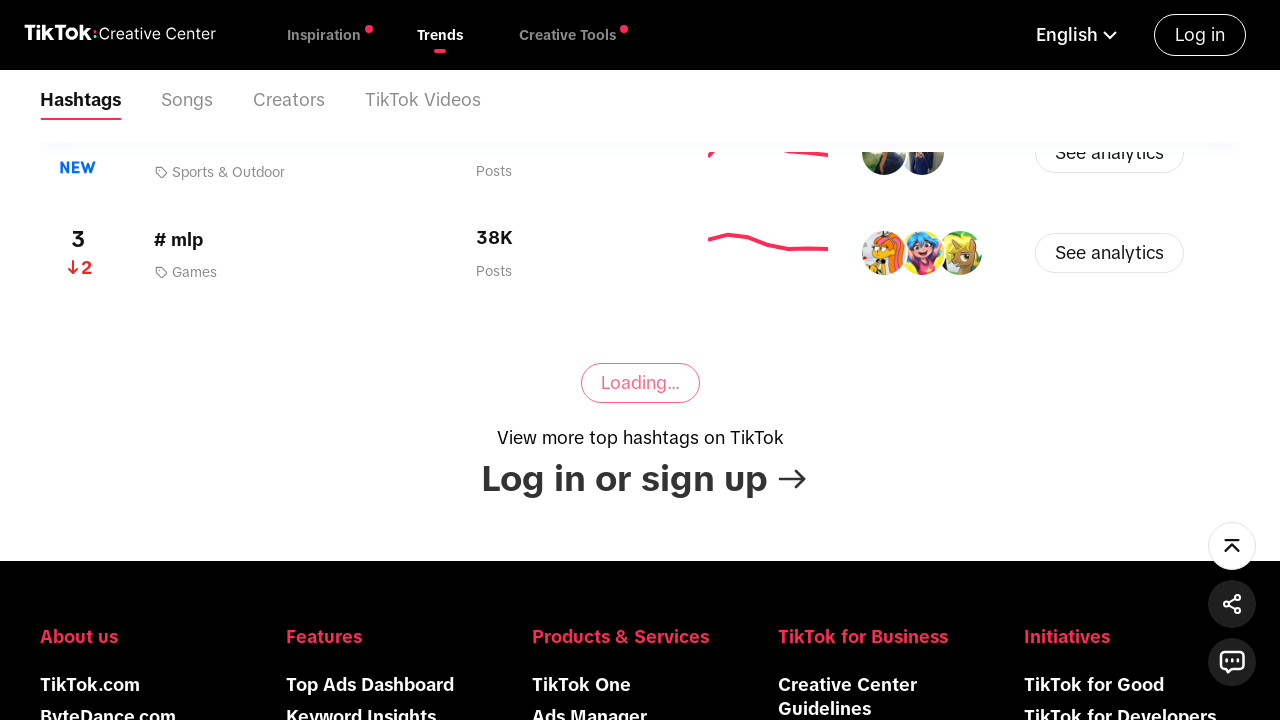

Waited 5 seconds for hashtags to load
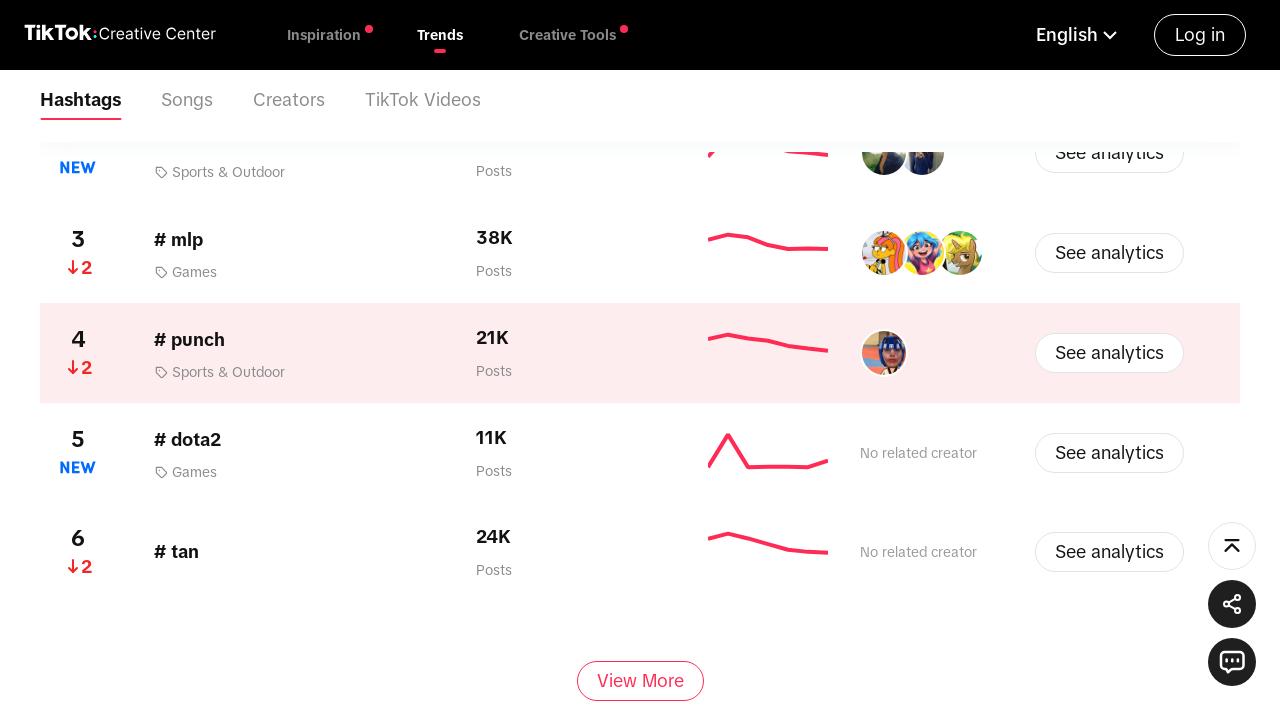

Queried for 'See More' button (iteration 2/5)
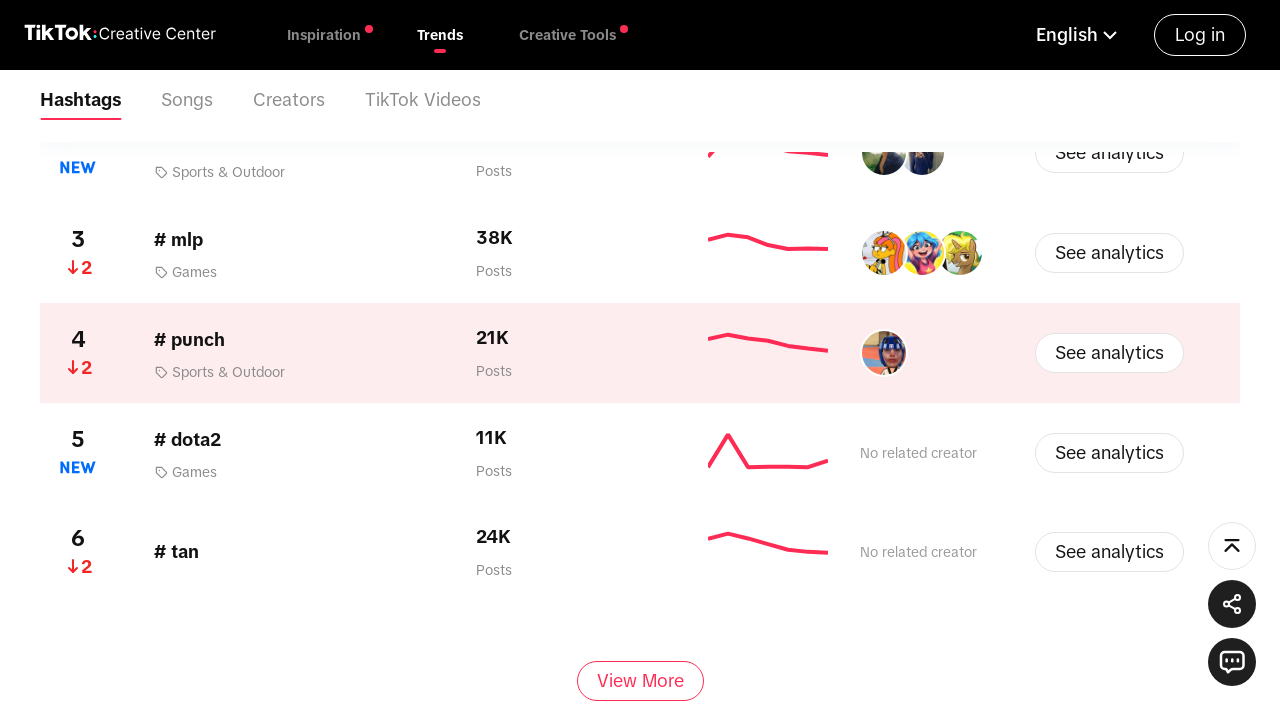

Clicked 'See More' button to load additional hashtags
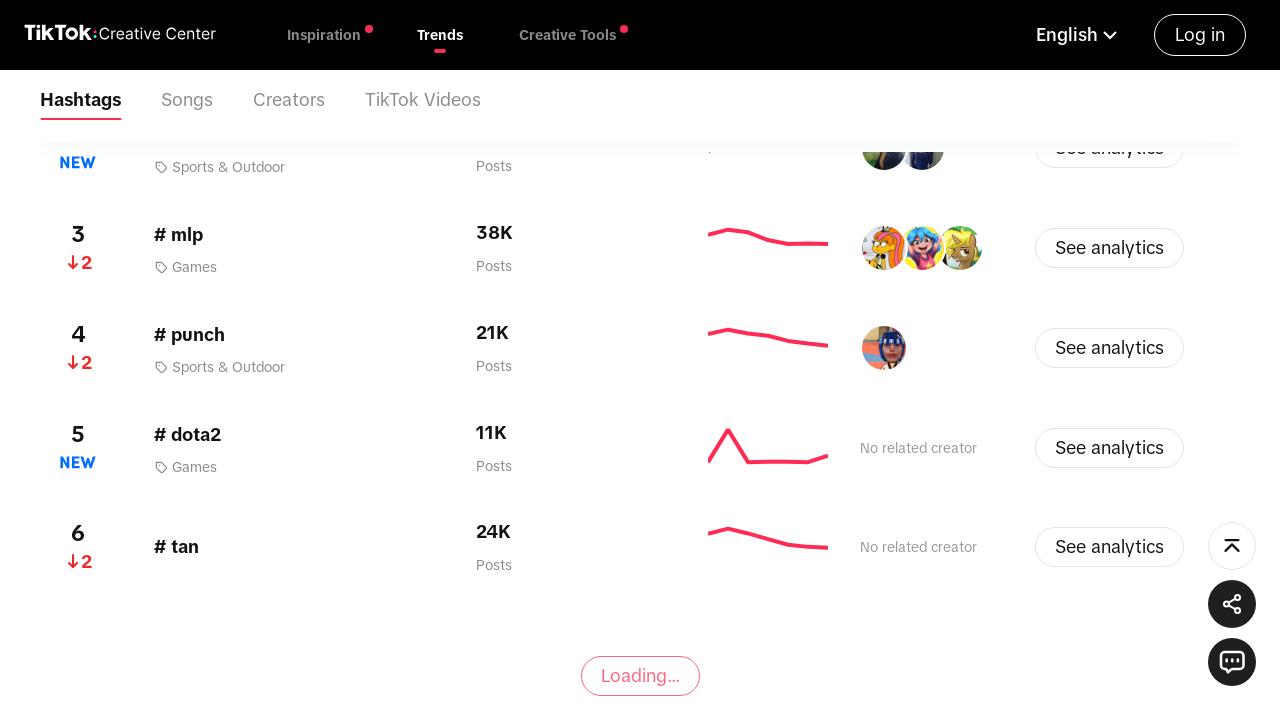

Waited 5 seconds for hashtags to load
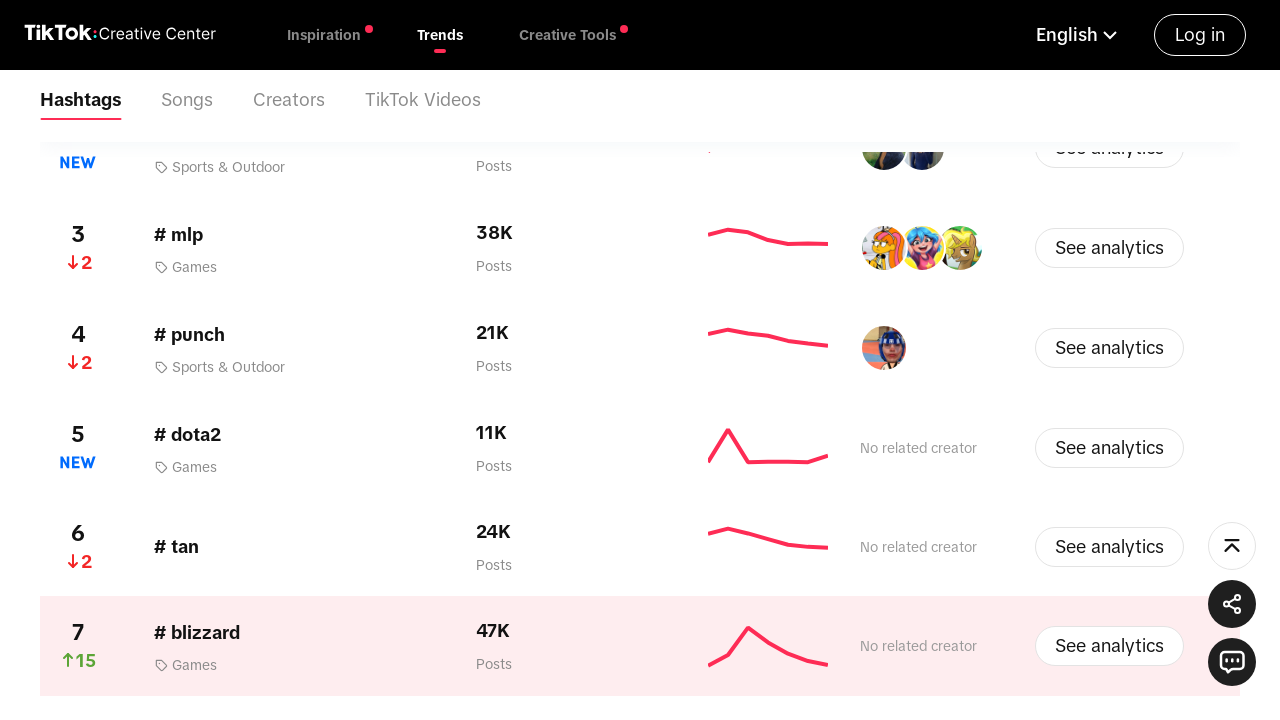

Queried for 'See More' button (iteration 3/5)
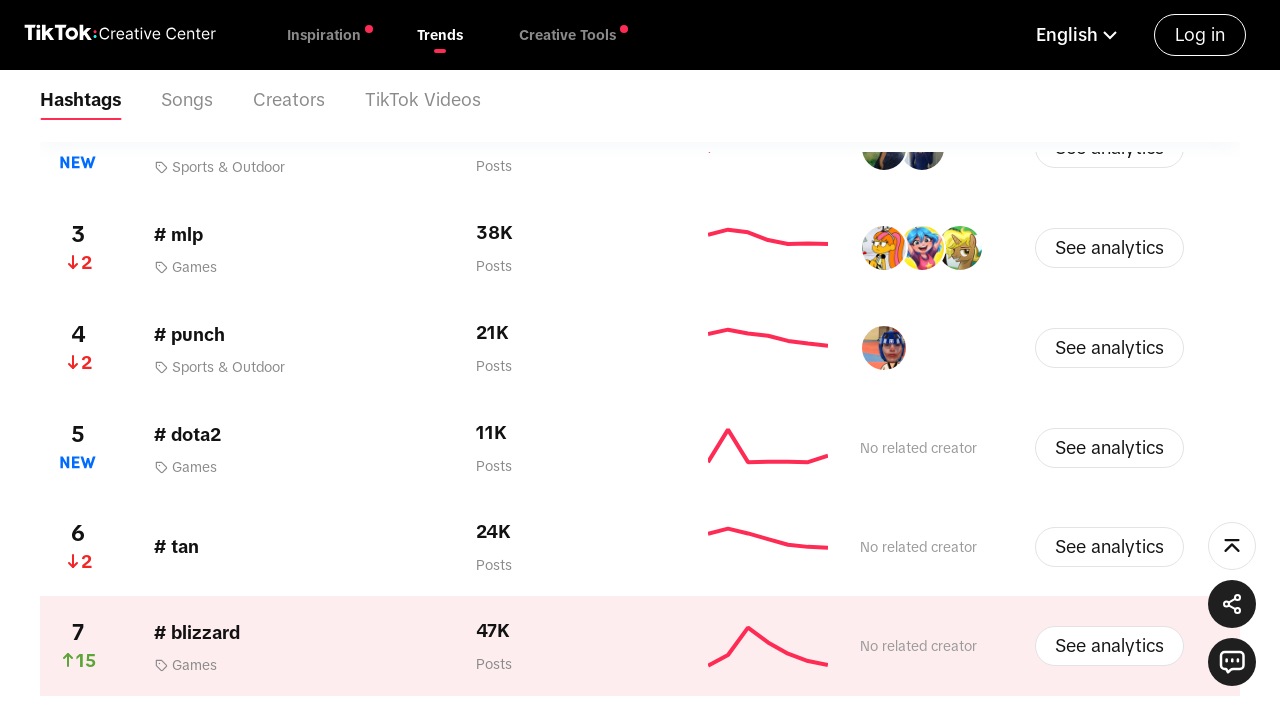

Clicked 'See More' button to load additional hashtags
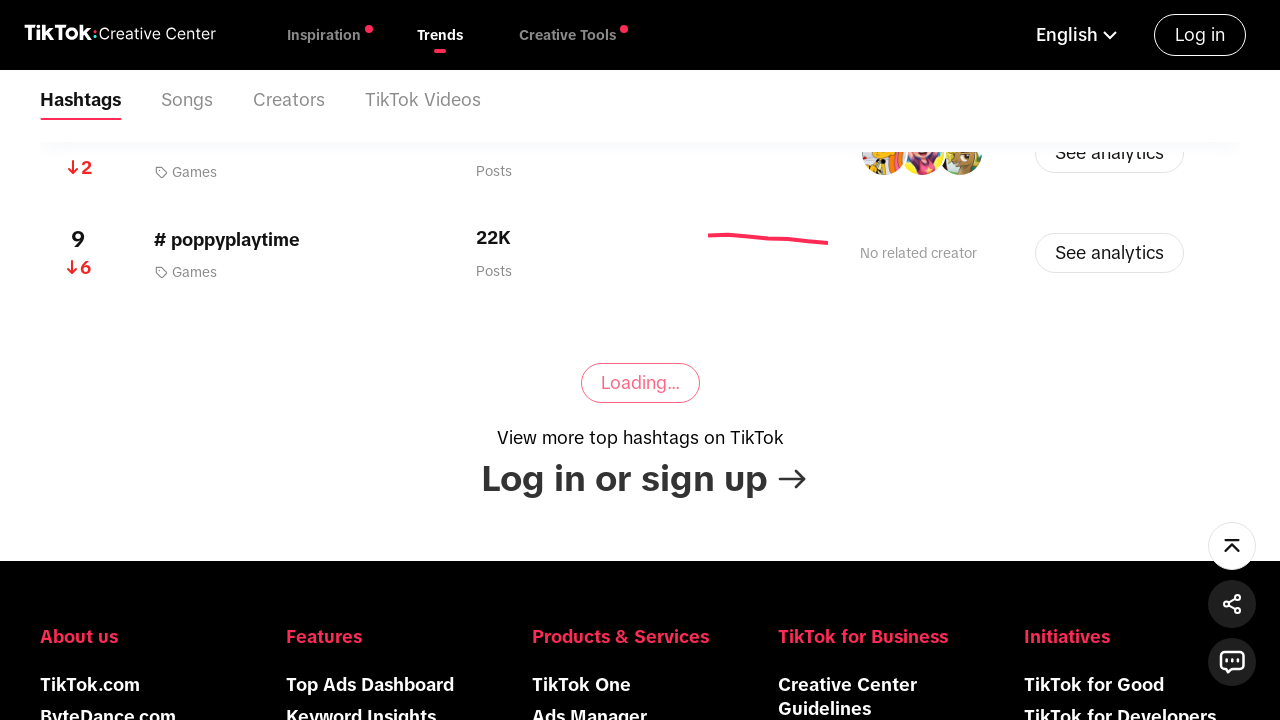

Waited 5 seconds for hashtags to load
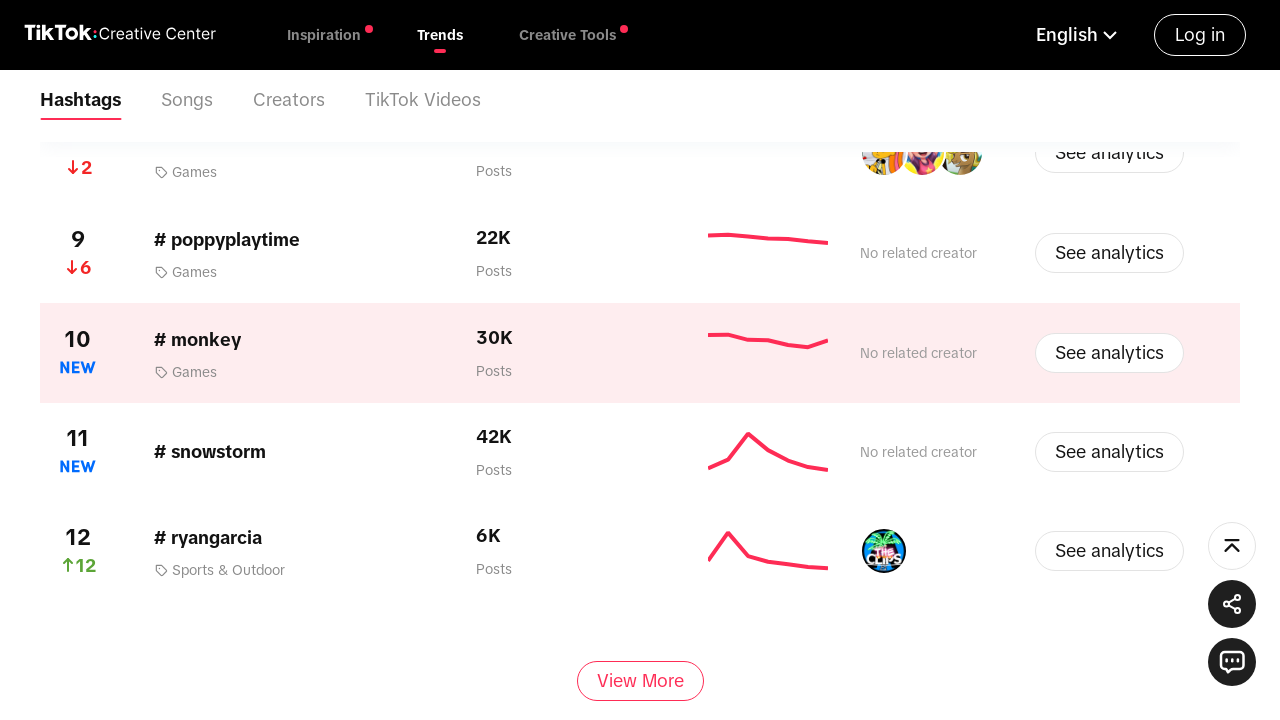

Queried for 'See More' button (iteration 4/5)
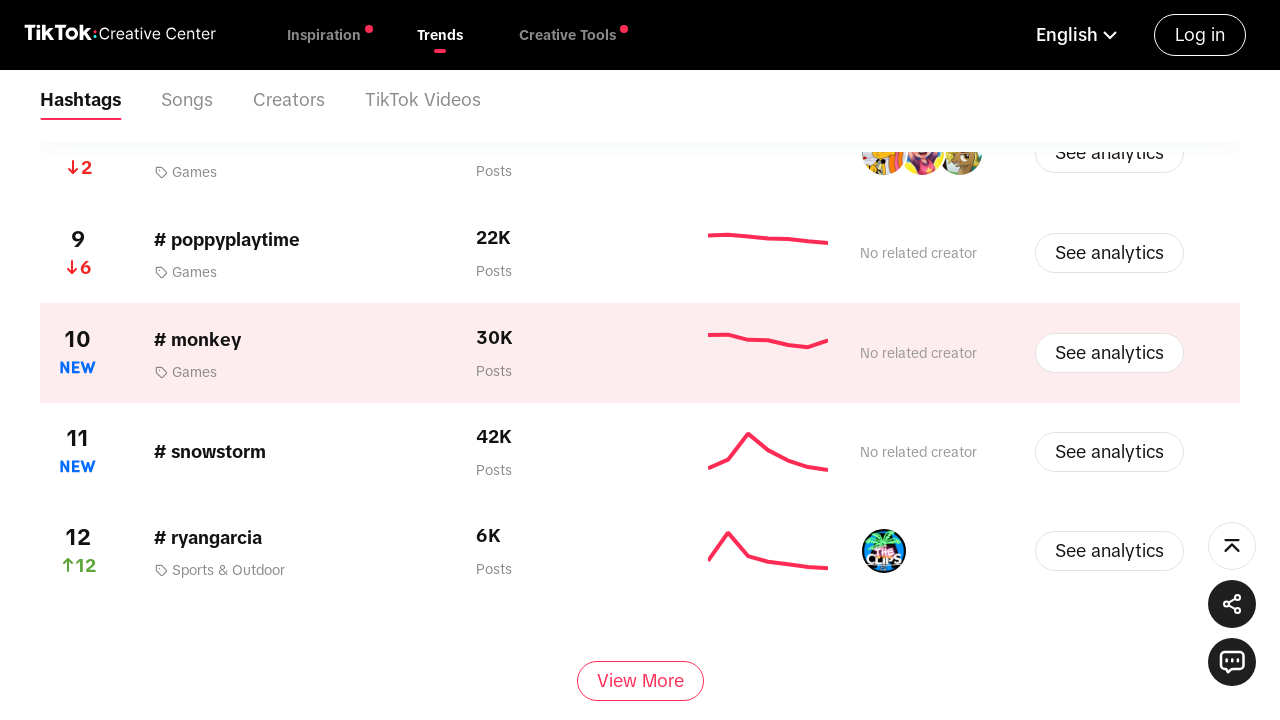

Clicked 'See More' button to load additional hashtags
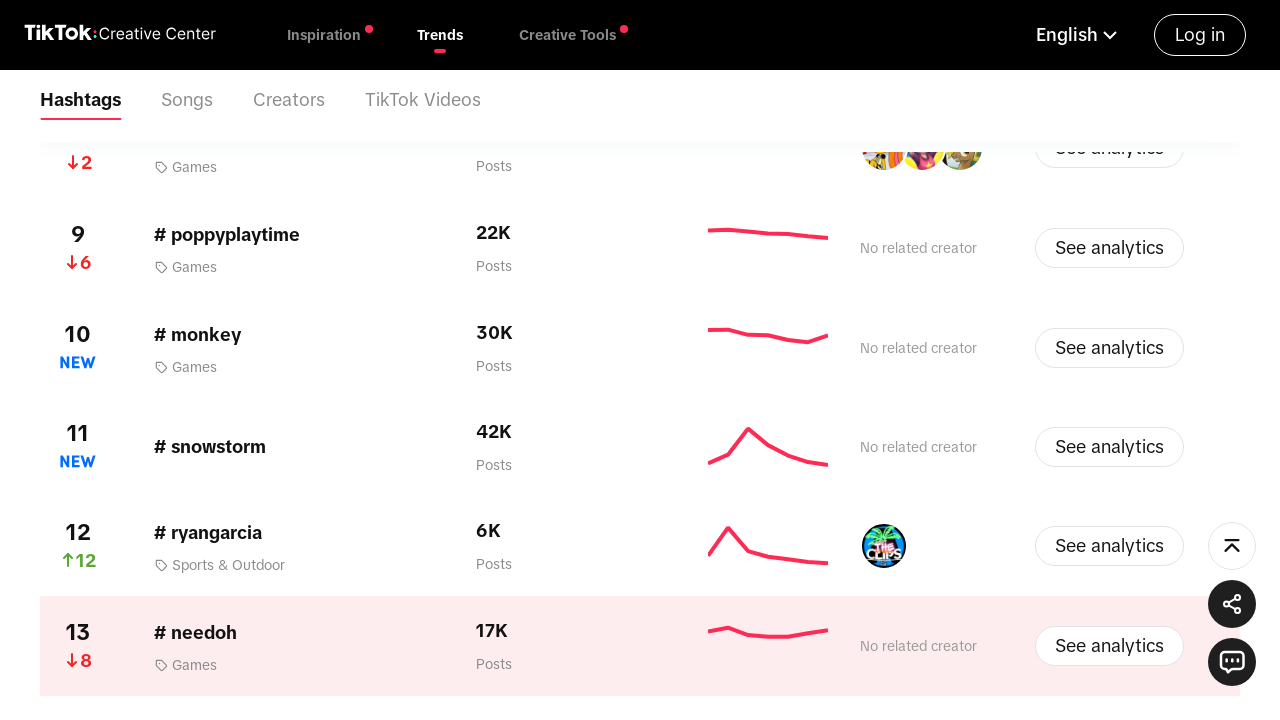

Waited 5 seconds for hashtags to load
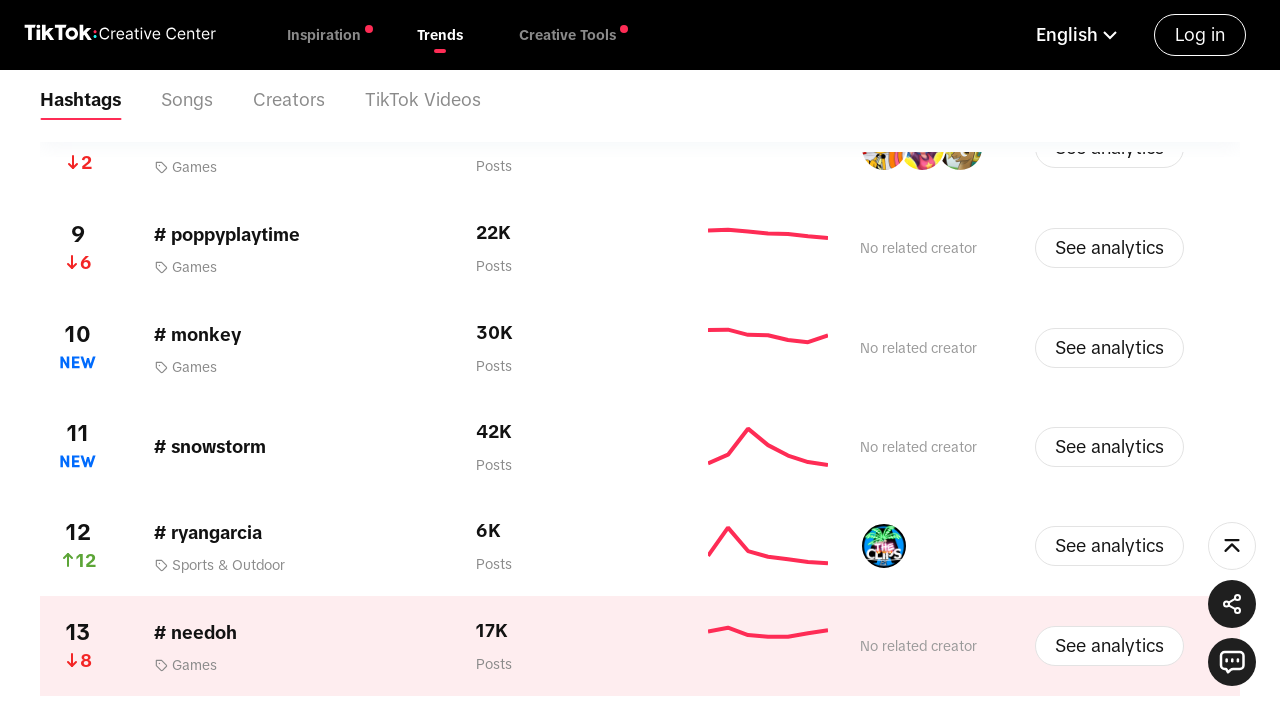

Queried for 'See More' button (iteration 5/5)
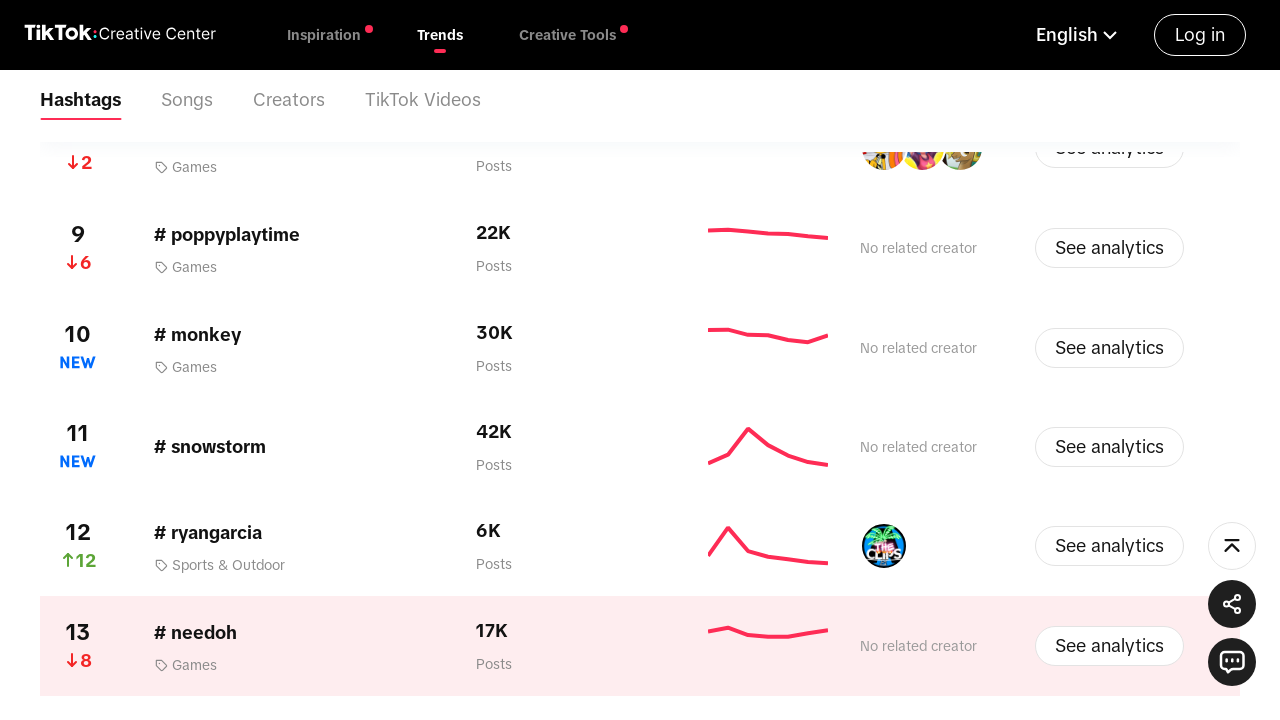

Clicked 'See More' button to load additional hashtags
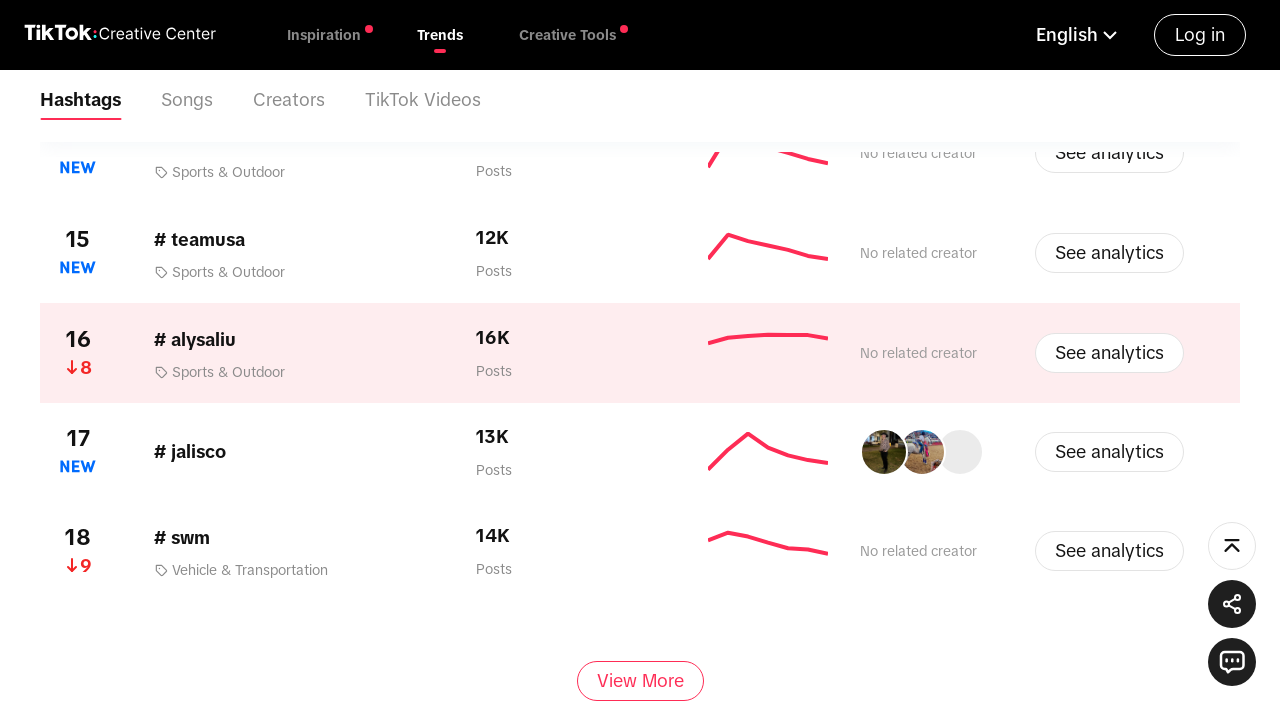

Waited 5 seconds for hashtags to load
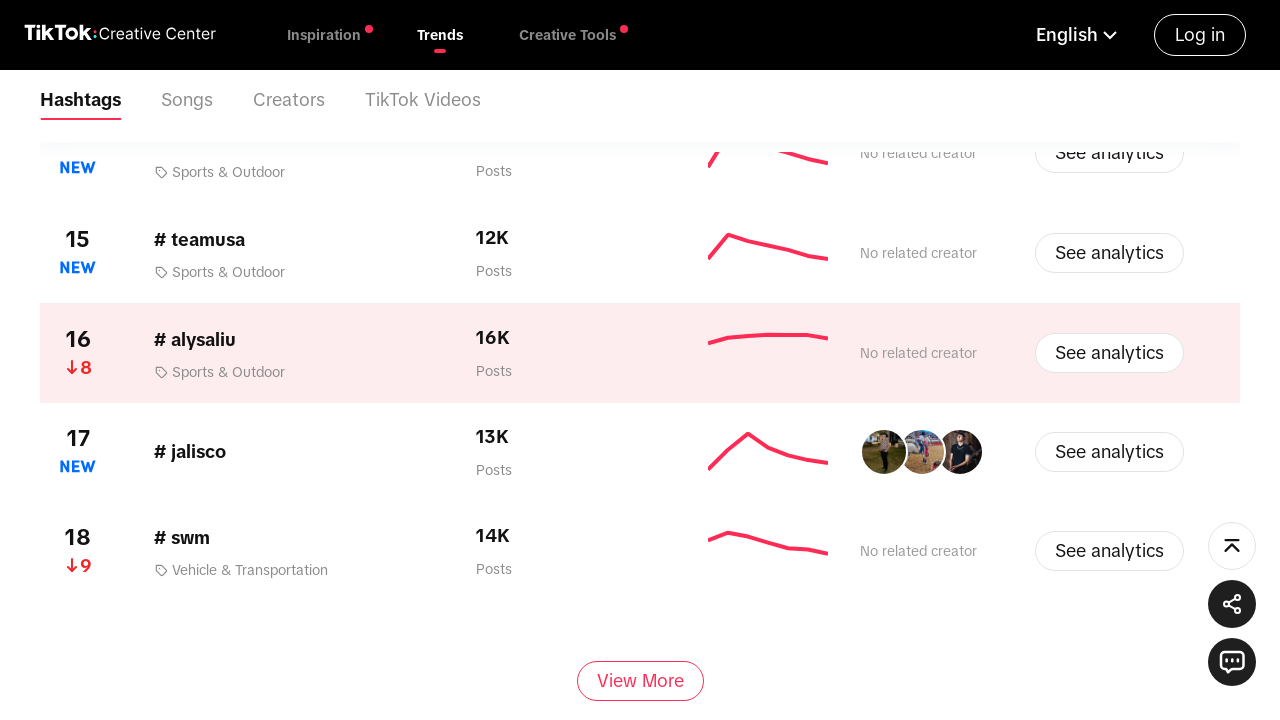

Retrieved current page scroll height (iteration 1/3)
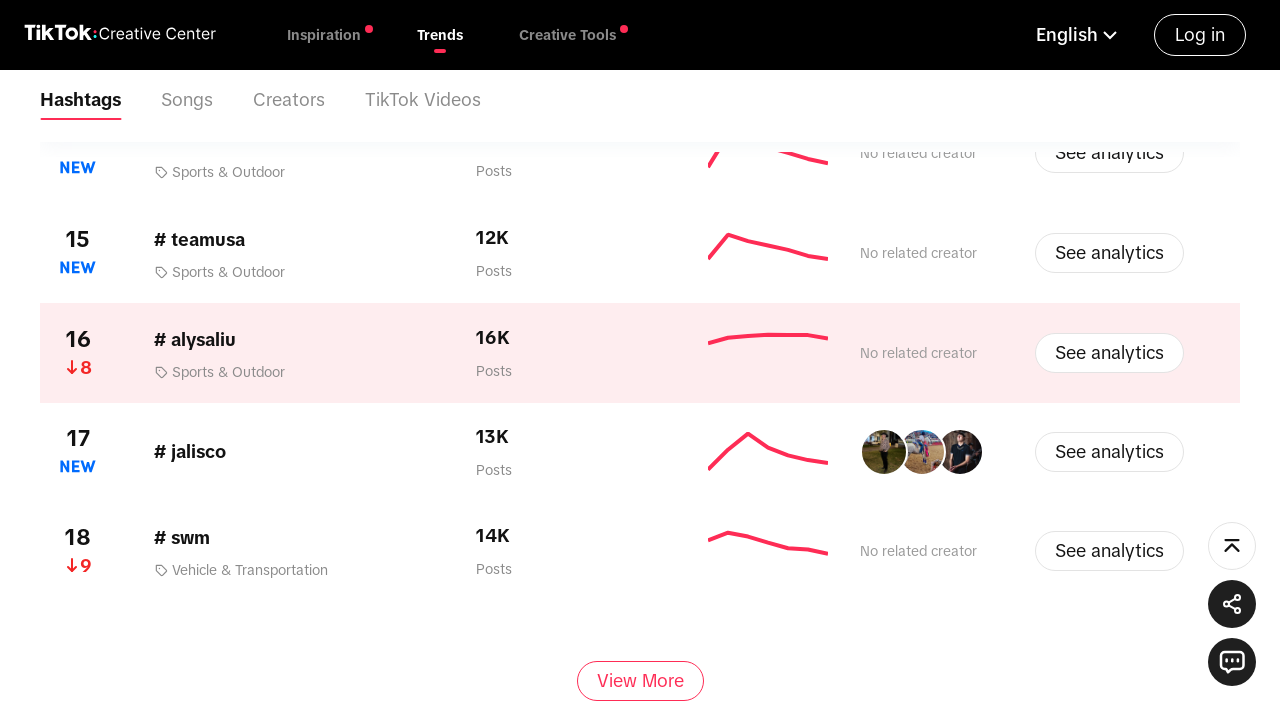

Scrolled to bottom of page
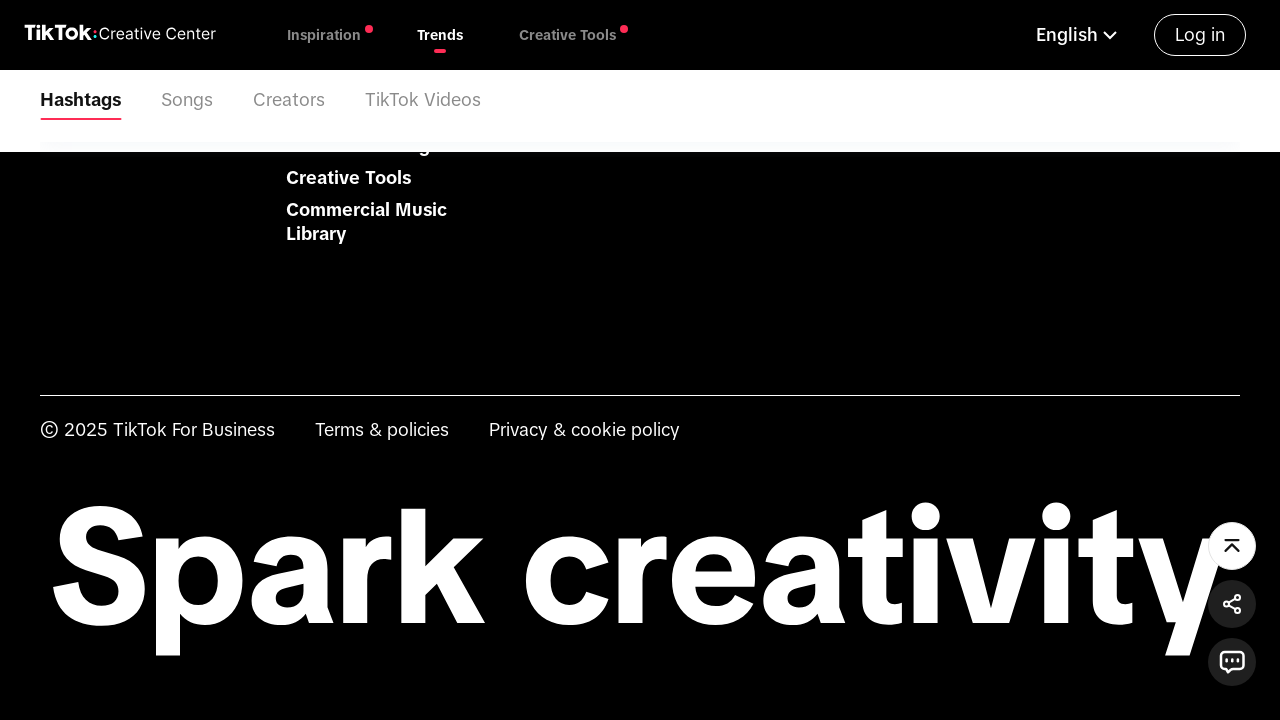

Waited 3 seconds for content to load after scrolling
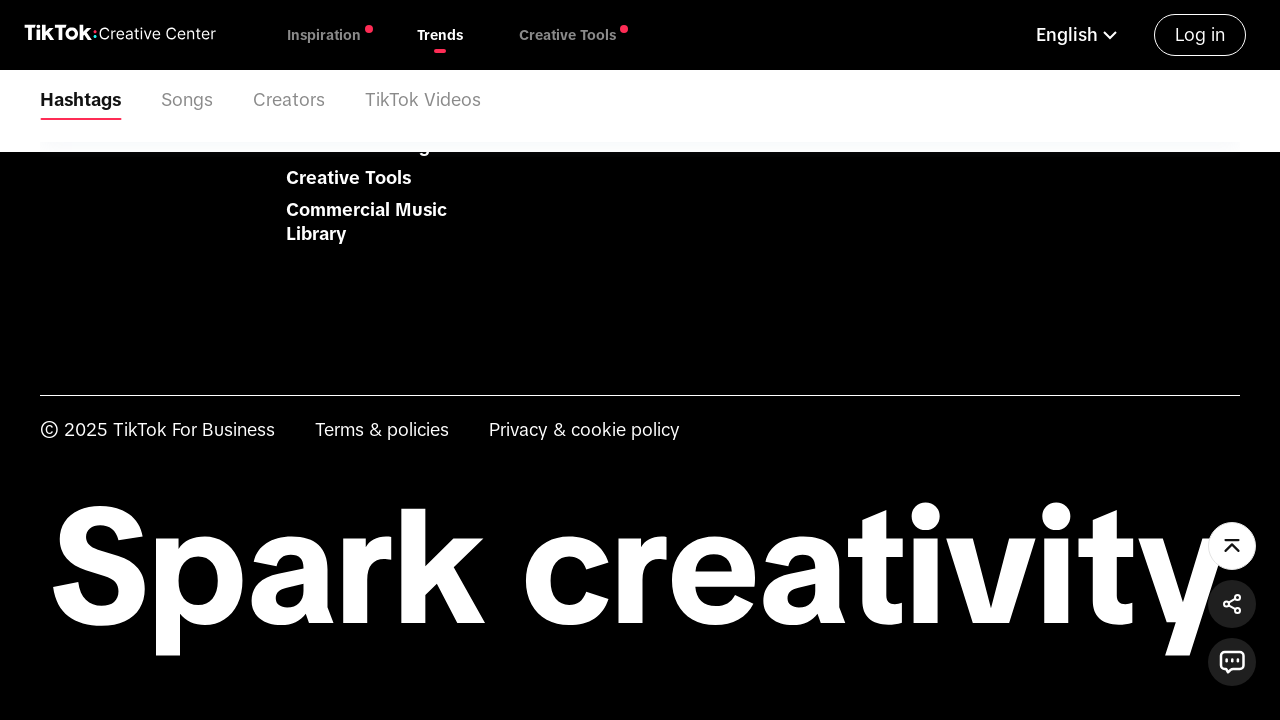

Retrieved new page scroll height after content load
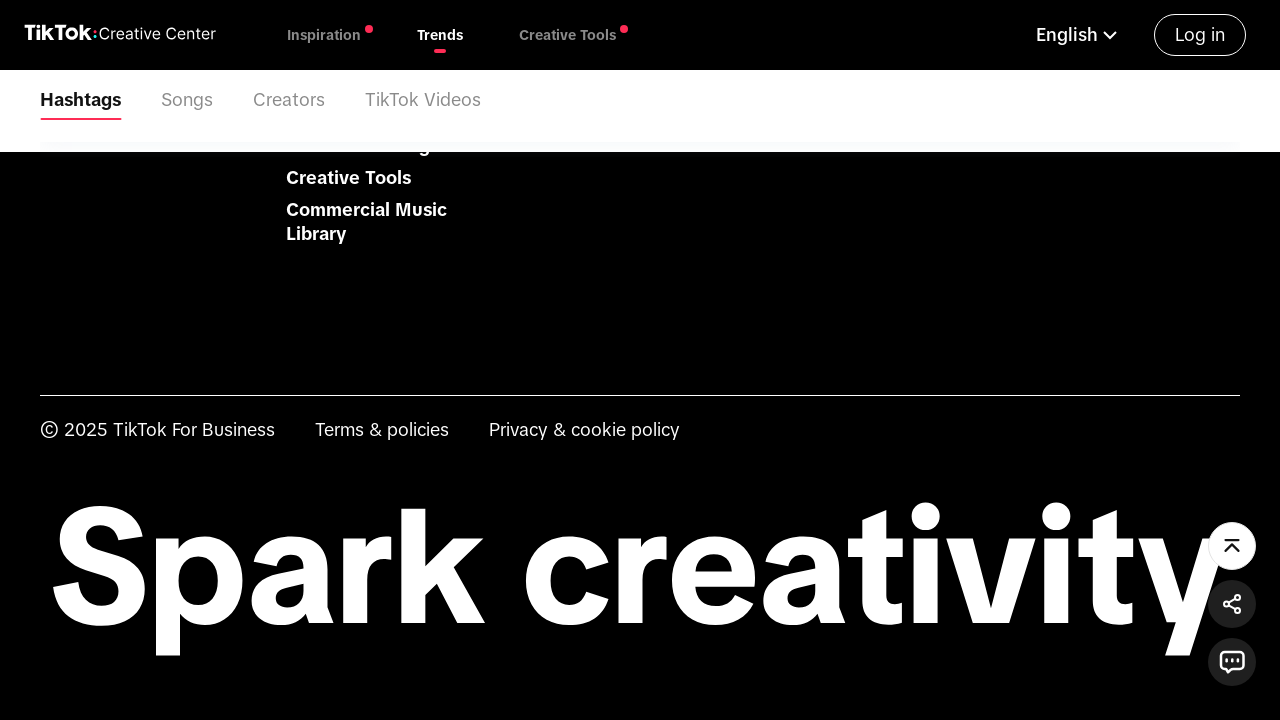

Page height unchanged, all content loaded, stopping scroll iteration
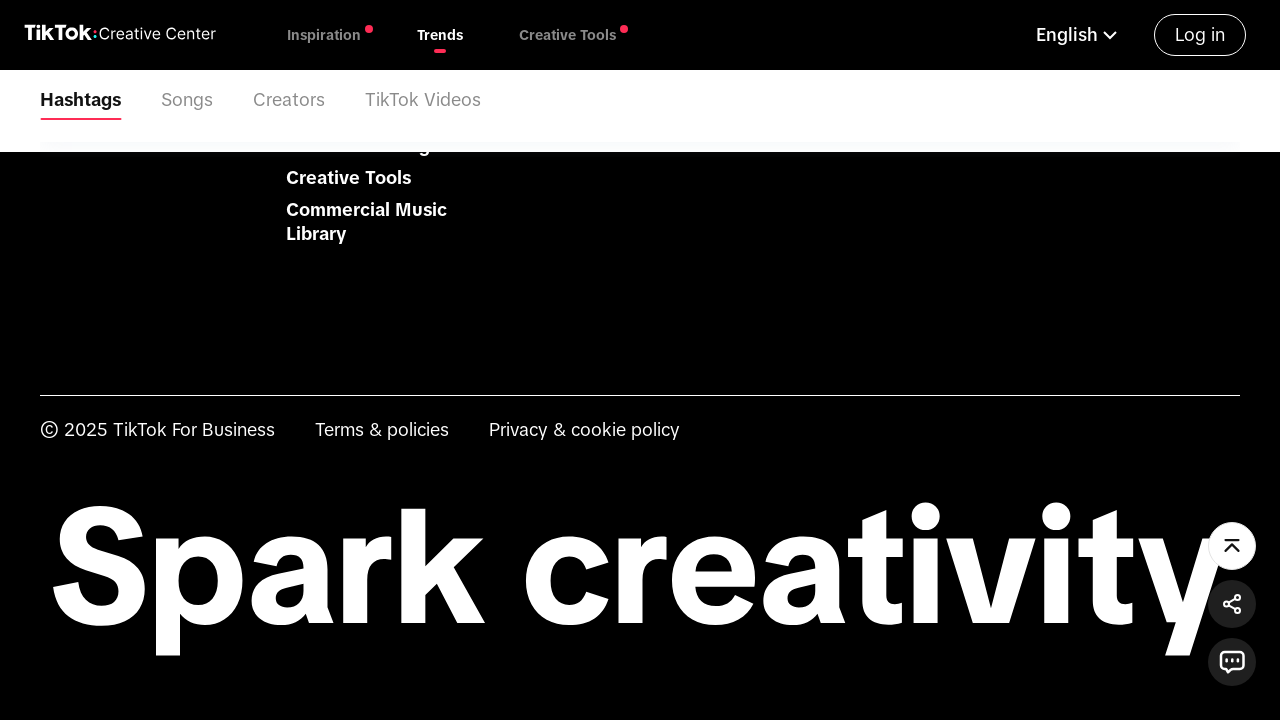

Verified hashtag card containers are visible on the page
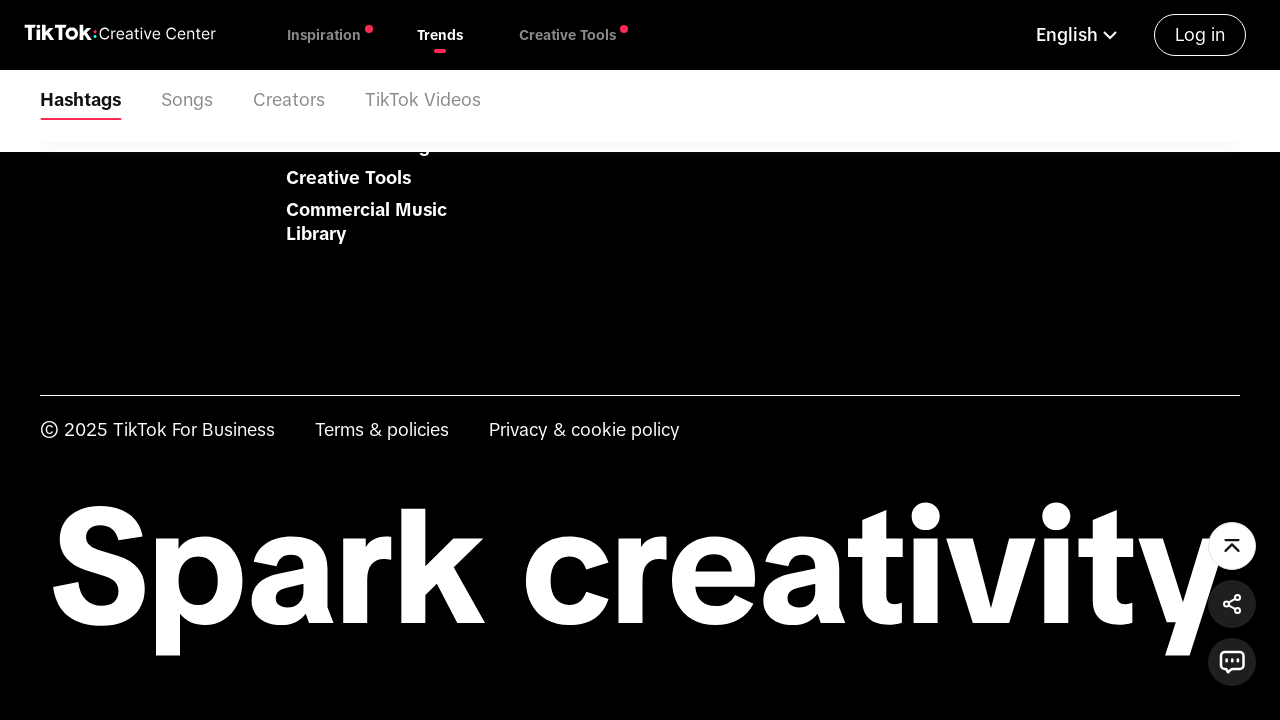

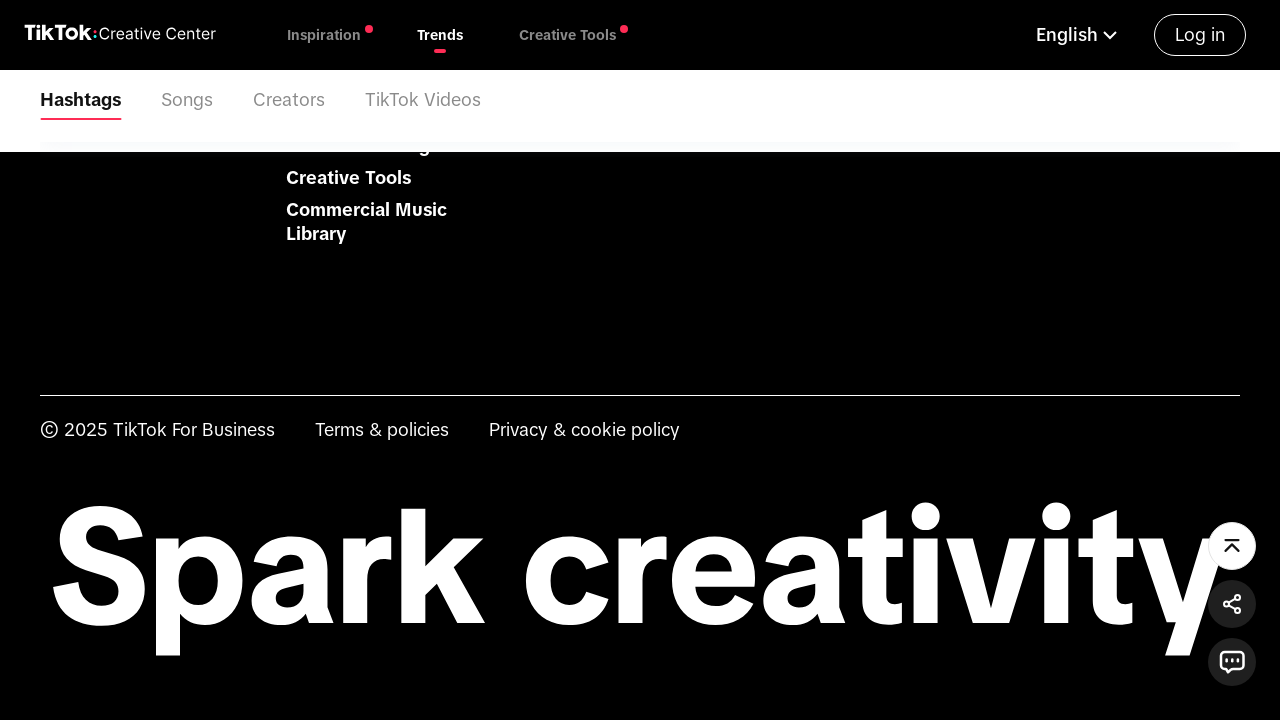